Tests alert handling functionality by triggering a confirmation alert dialog and accepting it

Starting URL: http://demo.automationtesting.in/Alerts.html

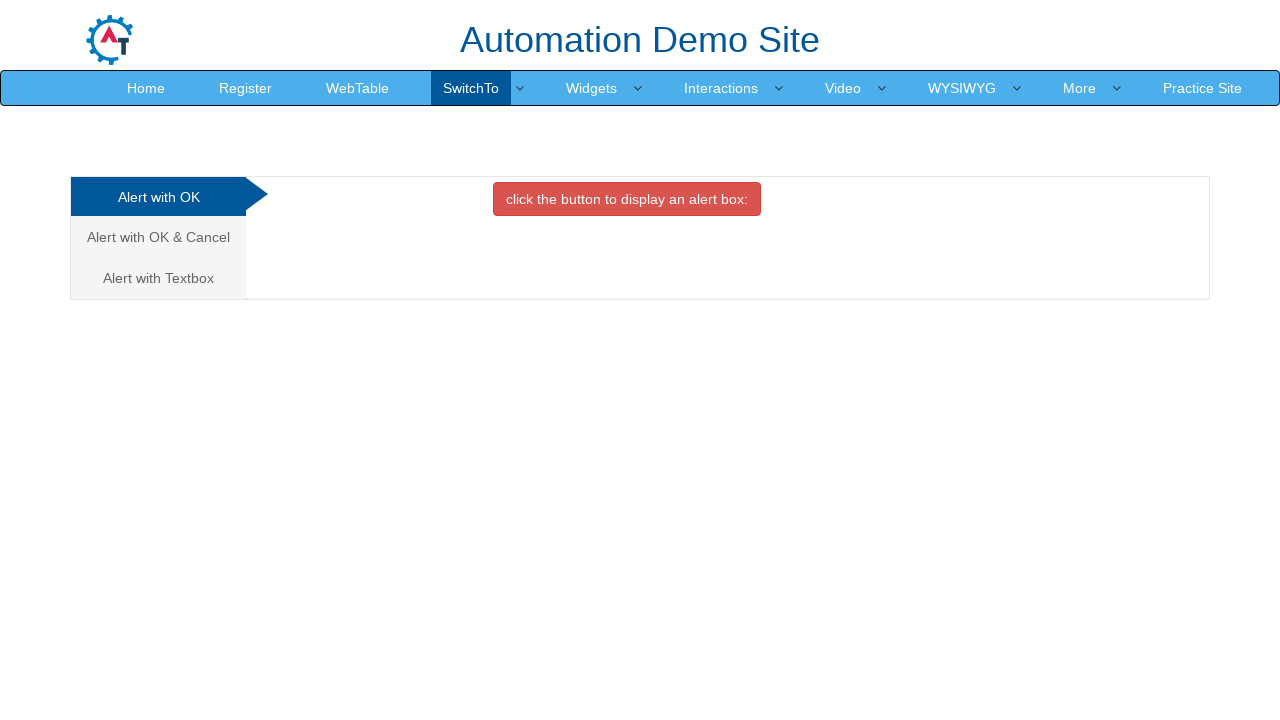

Clicked on the 'Alert with OK & Cancel' tab at (158, 237) on xpath=//a[text()='Alert with OK & Cancel ']
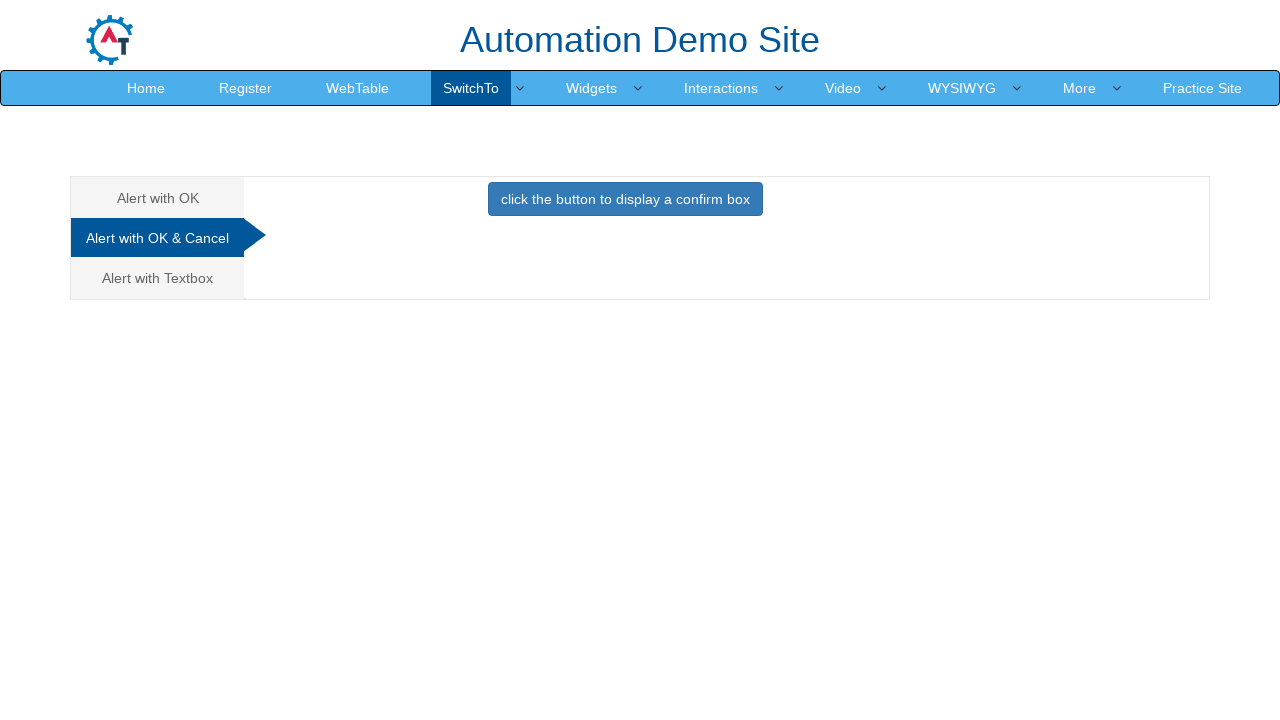

Clicked button to display confirm box at (625, 199) on xpath=//button[text()='click the button to display a confirm box ']
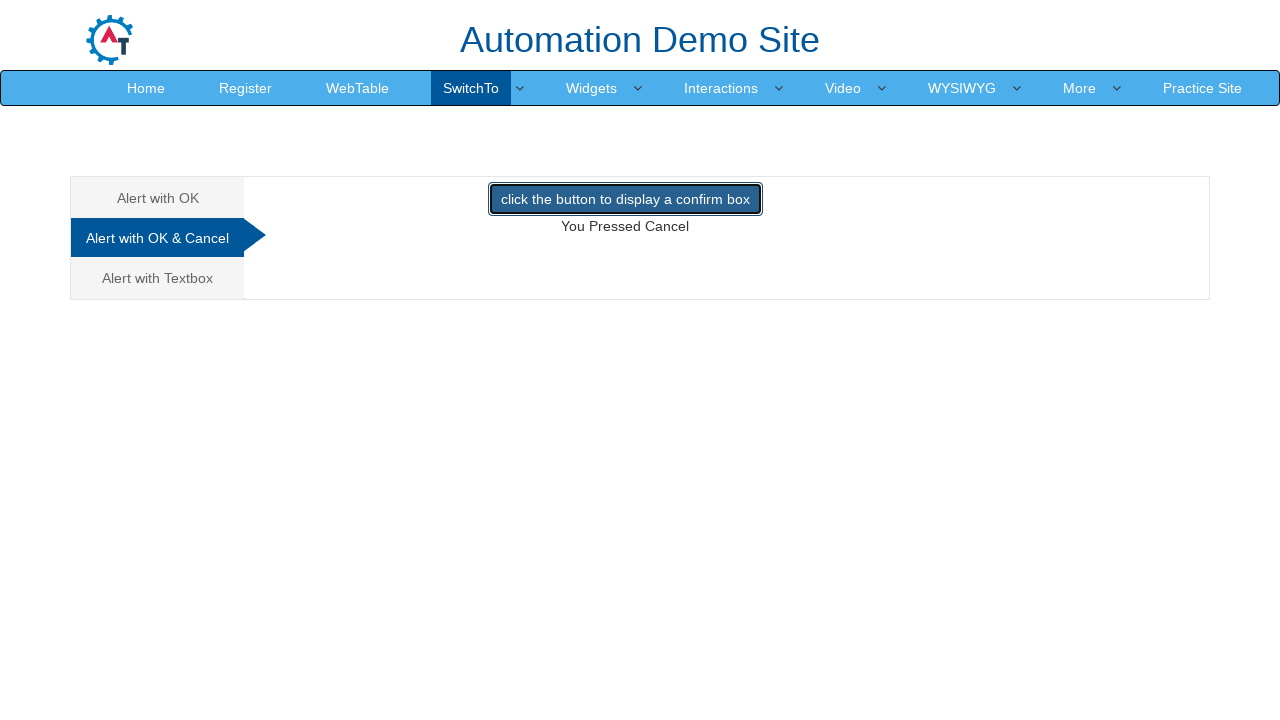

Set up event handler to accept alert dialog
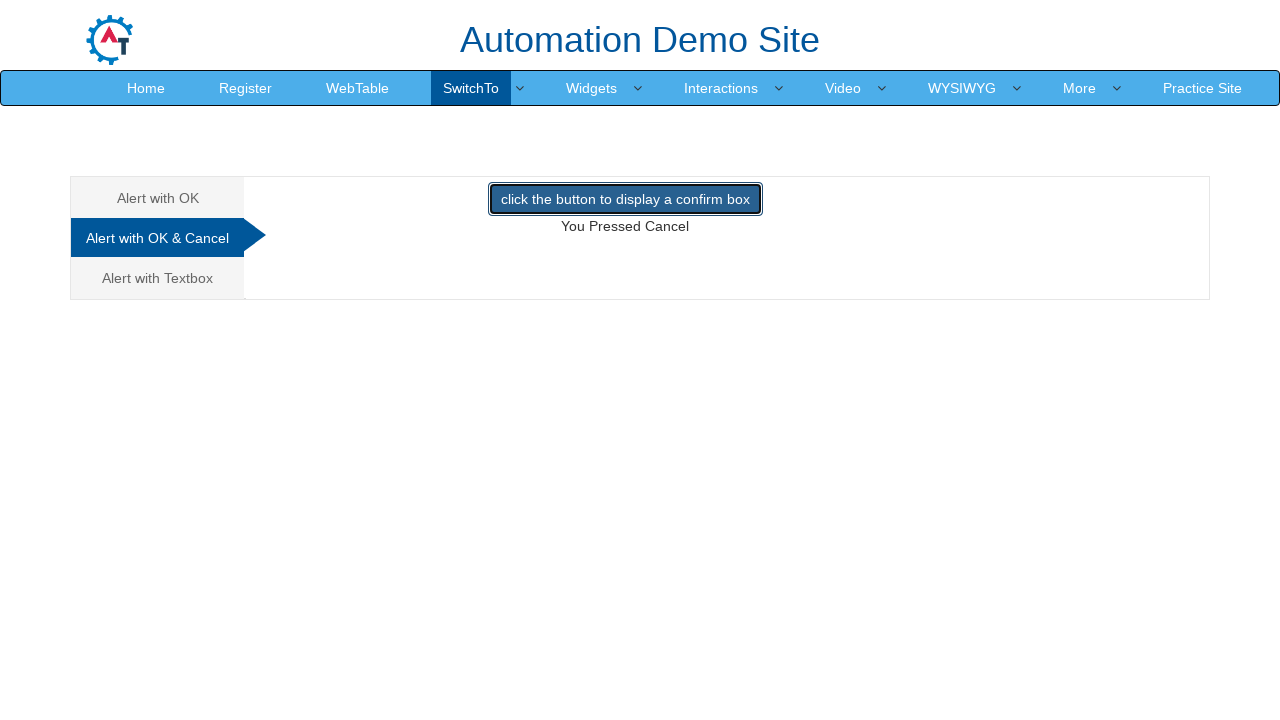

Verified demo text is displayed after accepting alert
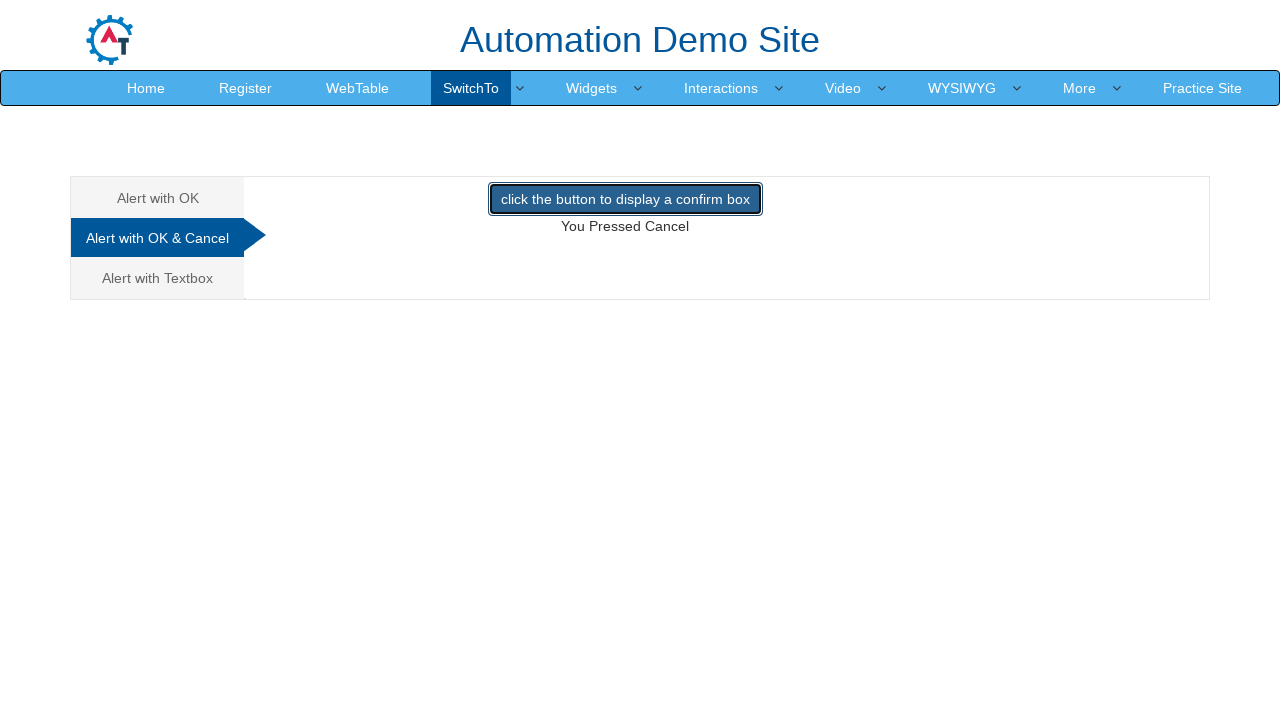

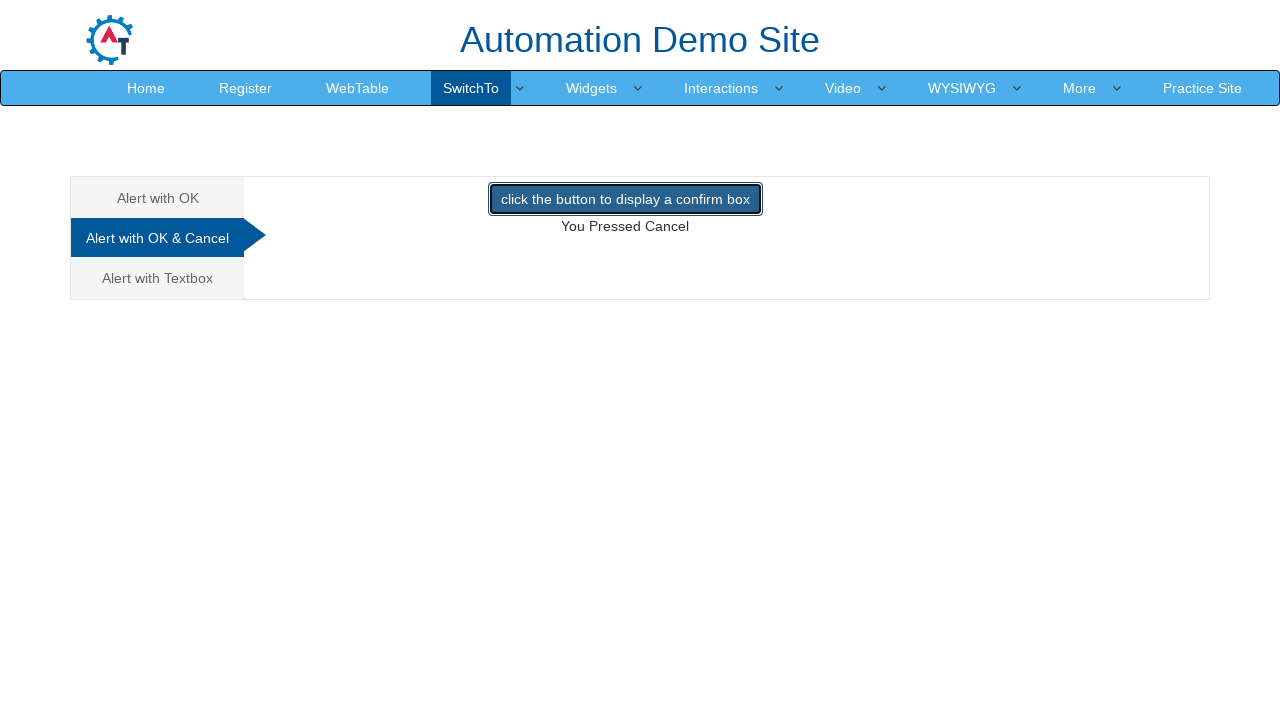